Tests JavaScript confirmation dialog by clicking a button to trigger the alert, accepting it (OK), and verifying the confirmation message is displayed correctly.

Starting URL: http://automationbykrishna.com/#

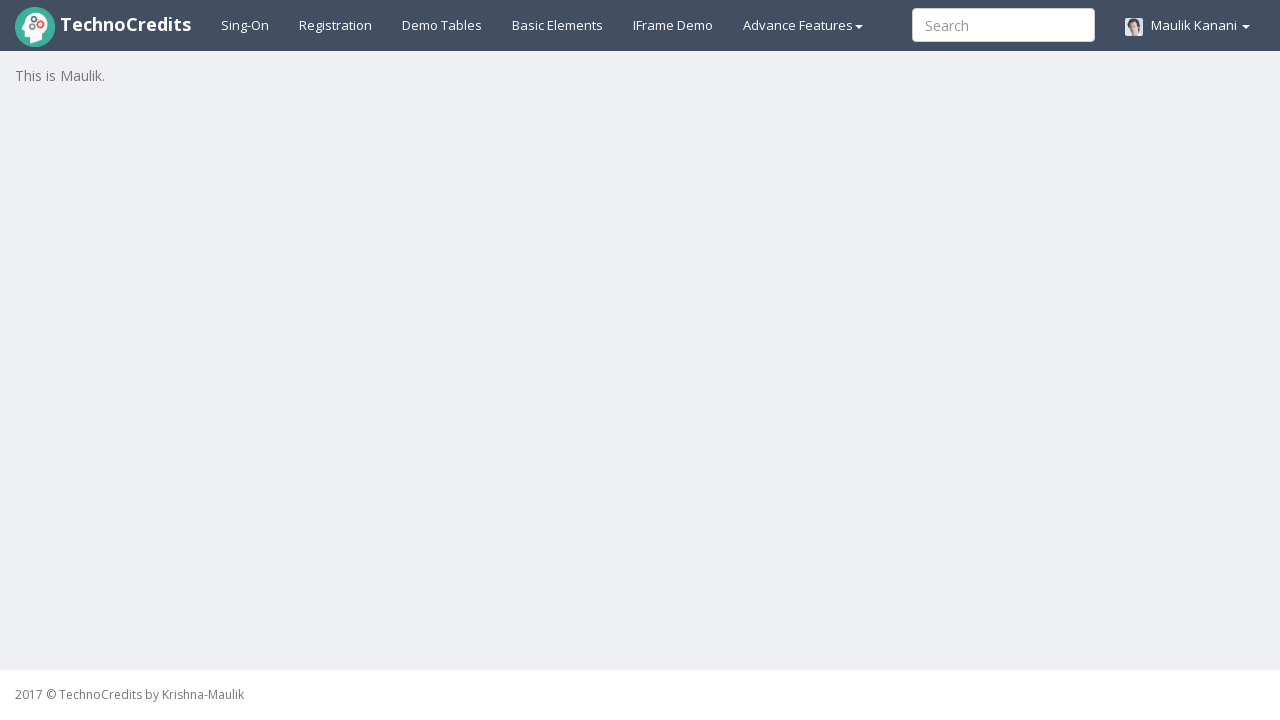

Clicked on Basic Elements tab at (558, 25) on a#basicelements
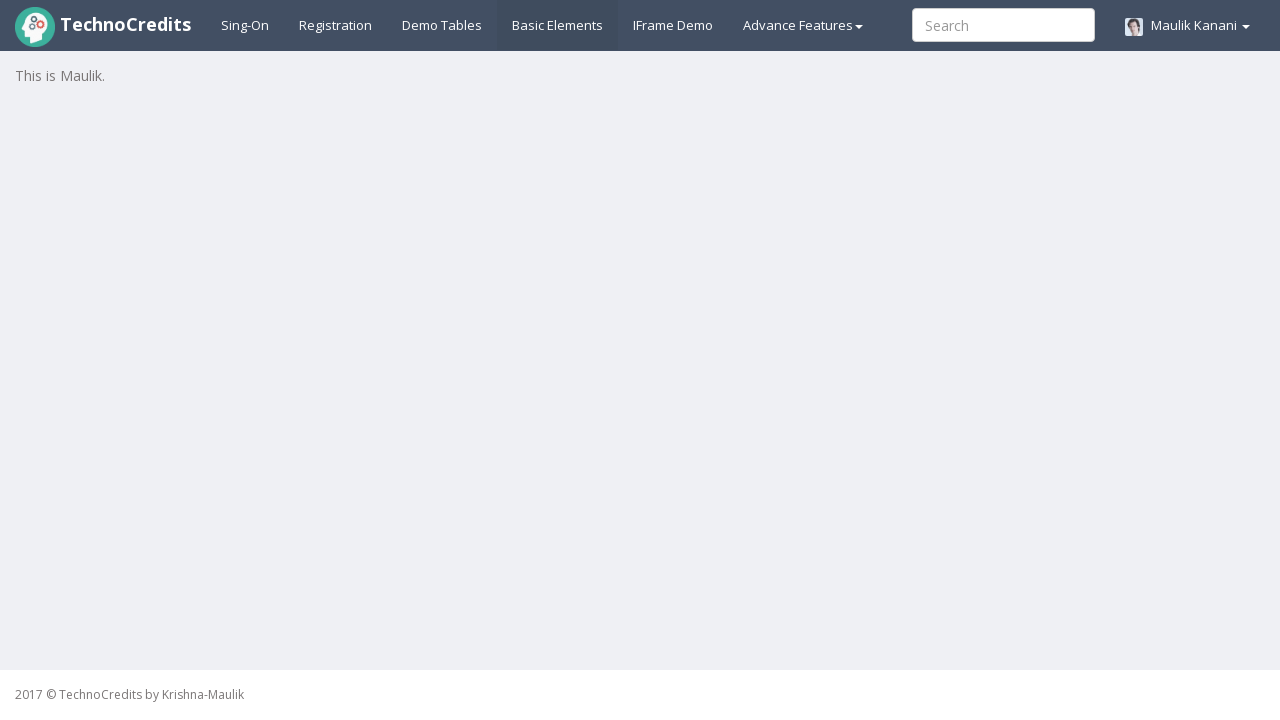

JavaScript Confirmation button loaded
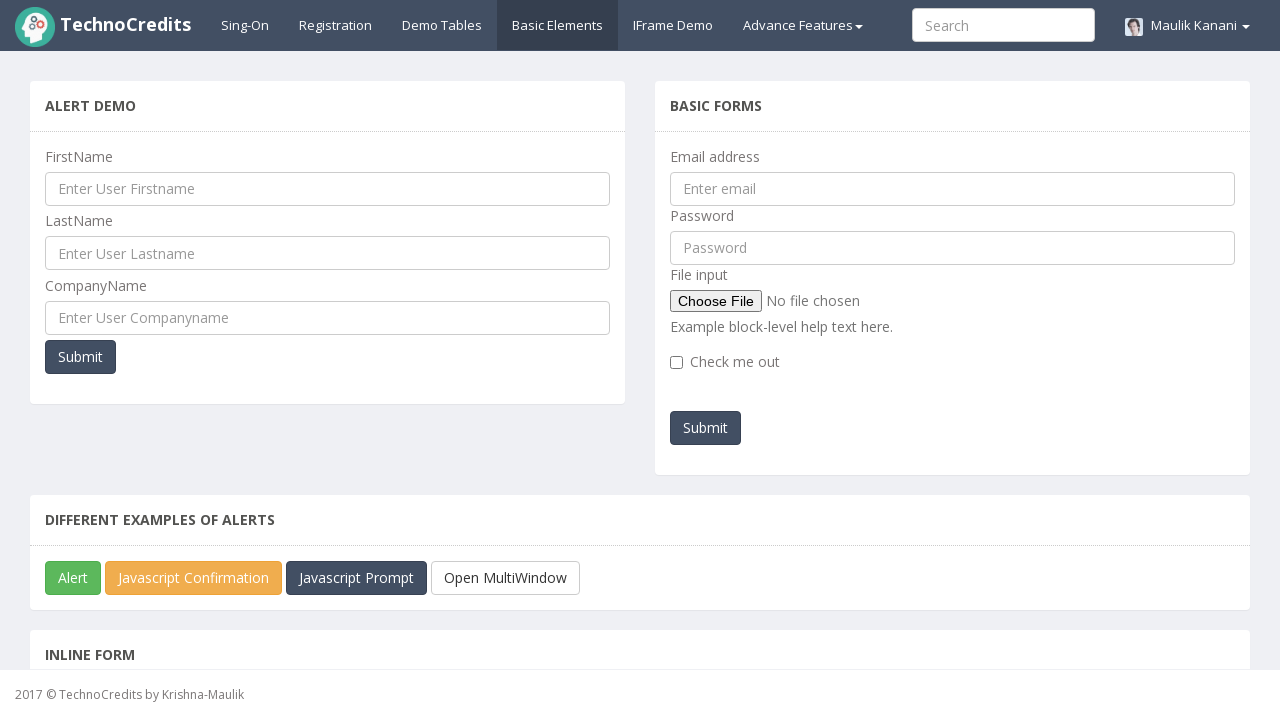

Clicked JavaScript Confirmation button at (194, 578) on button#javascriptConfirmBox[type='submit']
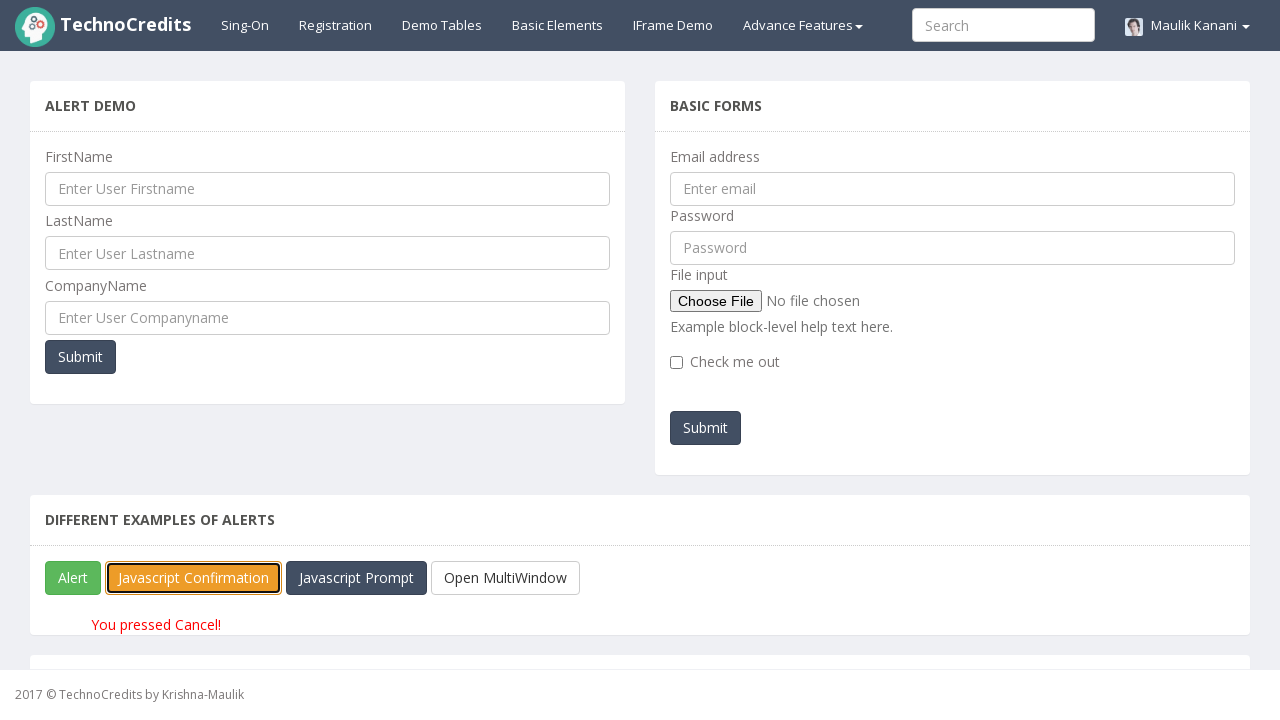

Set up dialog handler to accept confirmation
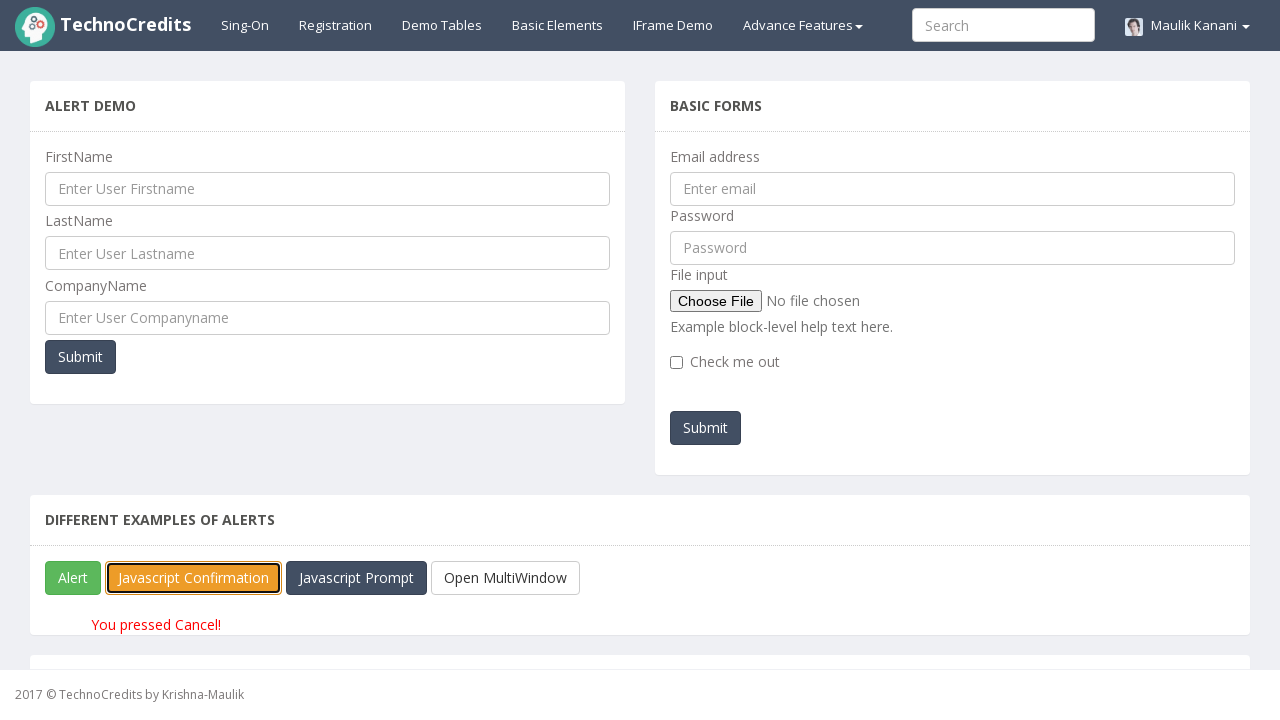

Re-clicked JavaScript Confirmation button to trigger dialog at (194, 578) on button#javascriptConfirmBox[type='submit']
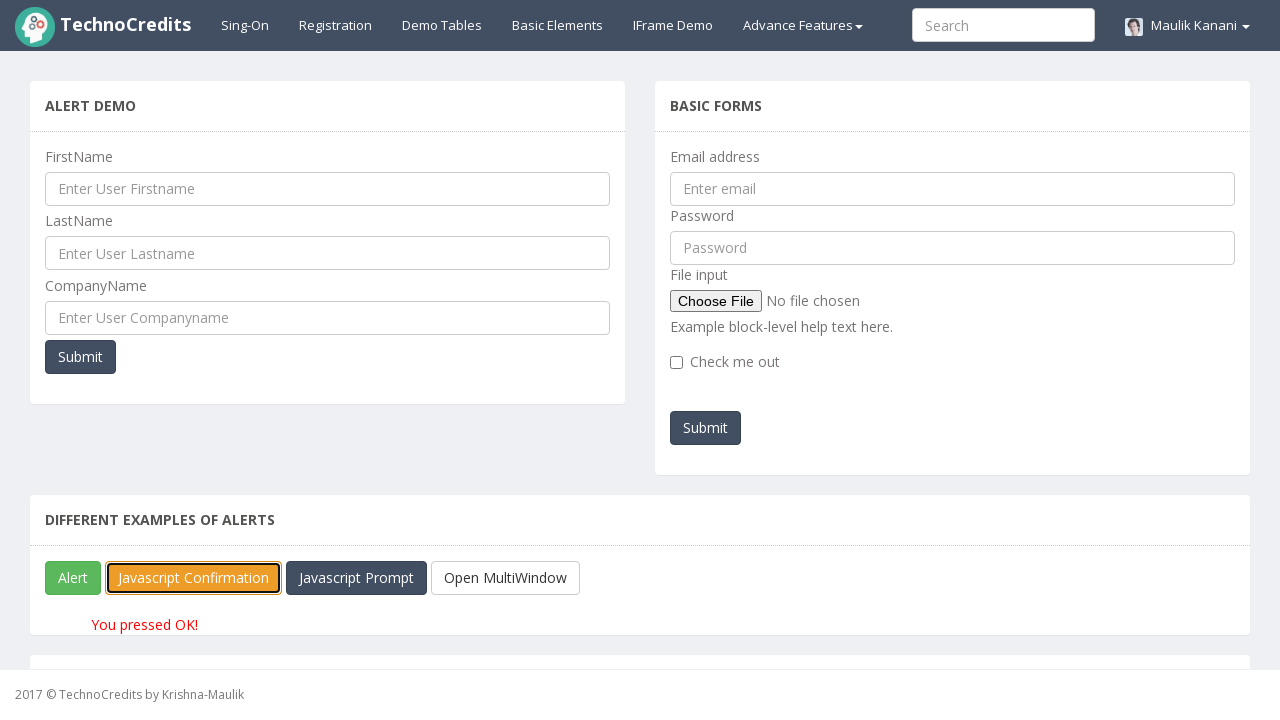

Verified confirmation message 'You pressed OK!' is displayed
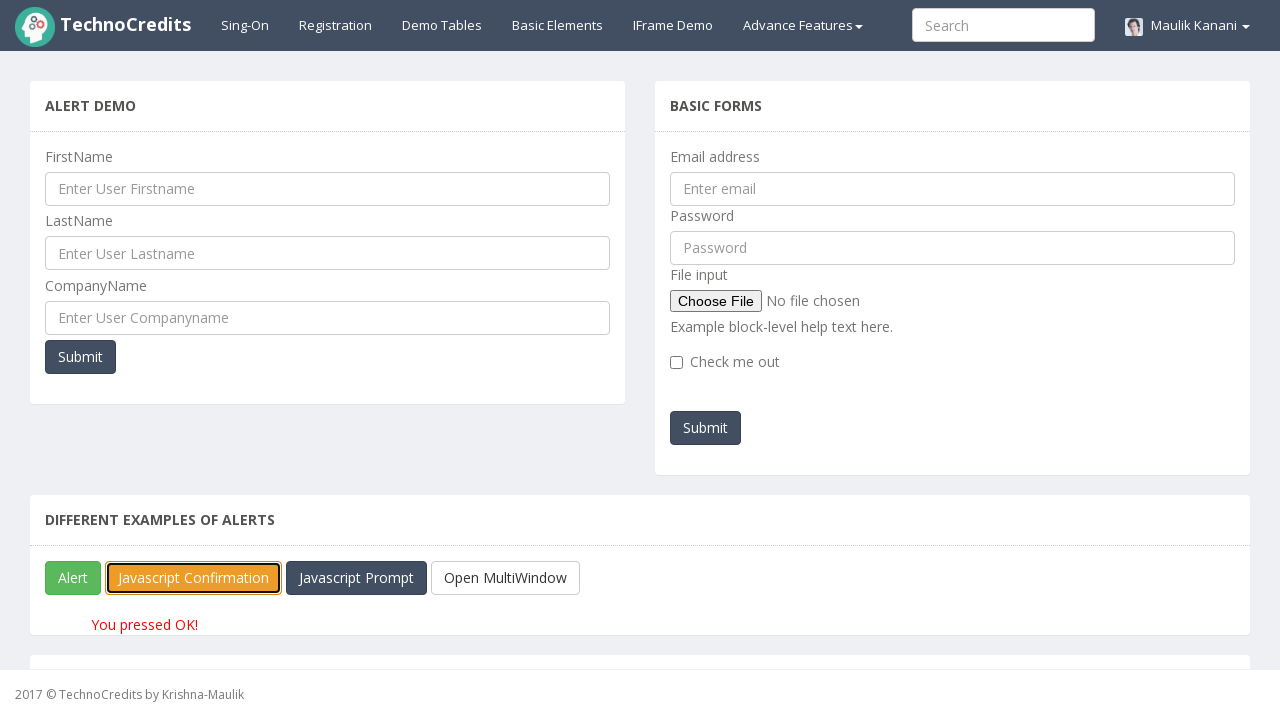

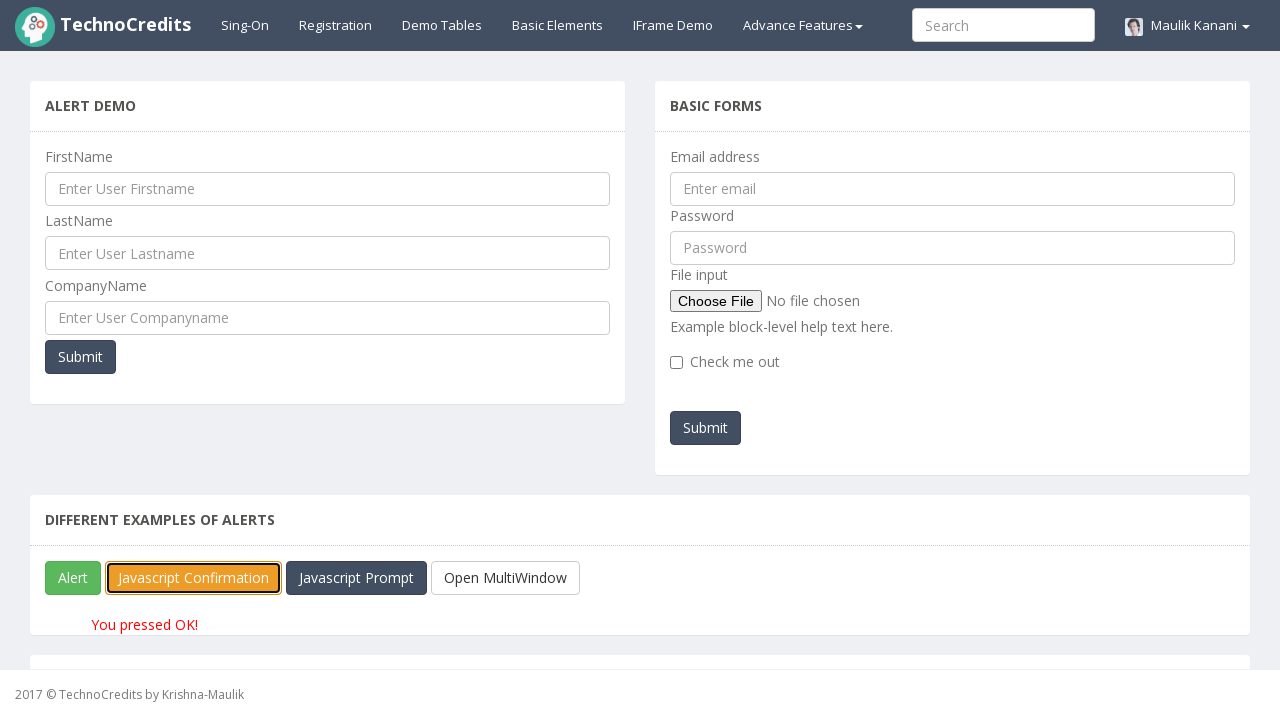